Tests navigation through the Join submenu to Memberships page

Starting URL: https://fwstaging-core.futurewomen.com/

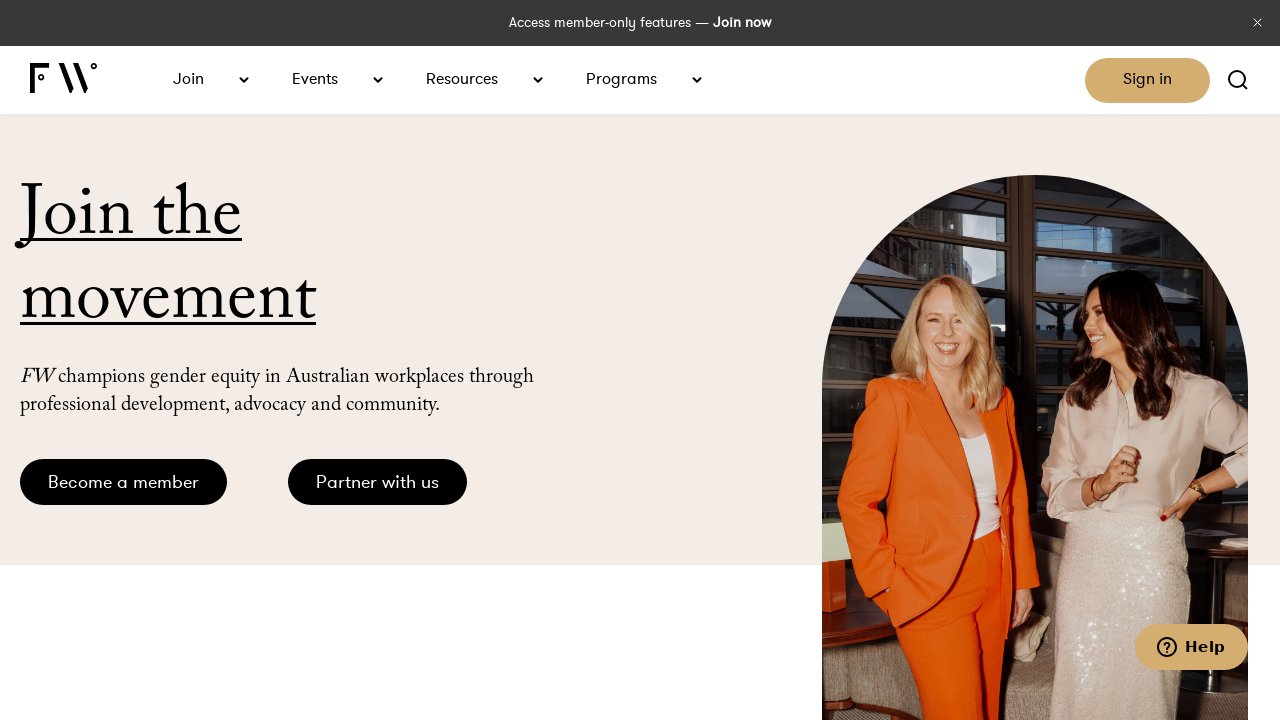

Clicked Join link in navbar at (196, 78) on internal:role=link[name="Join"s]
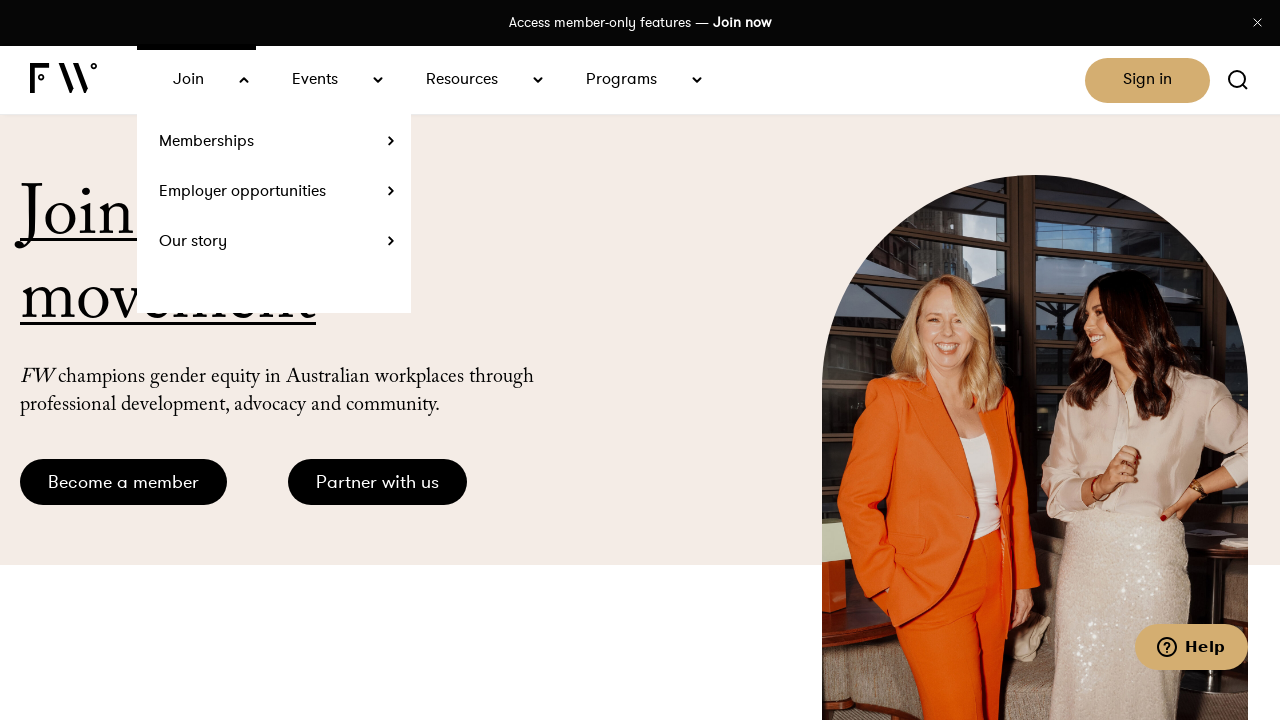

Clicked Memberships submenu item at (274, 140) on internal:role=link[name="Memberships"i]
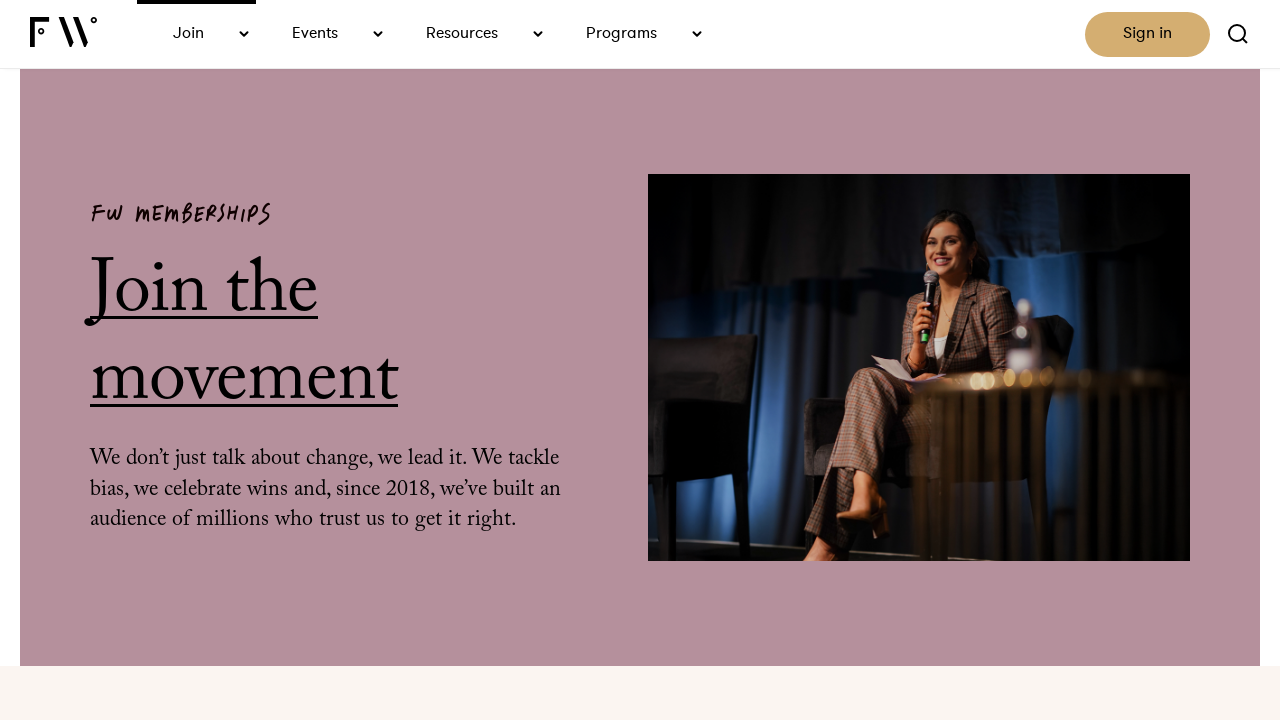

Verified page content by clicking 'Join the movement' text at (369, 337) on internal:text="Join the movement"s
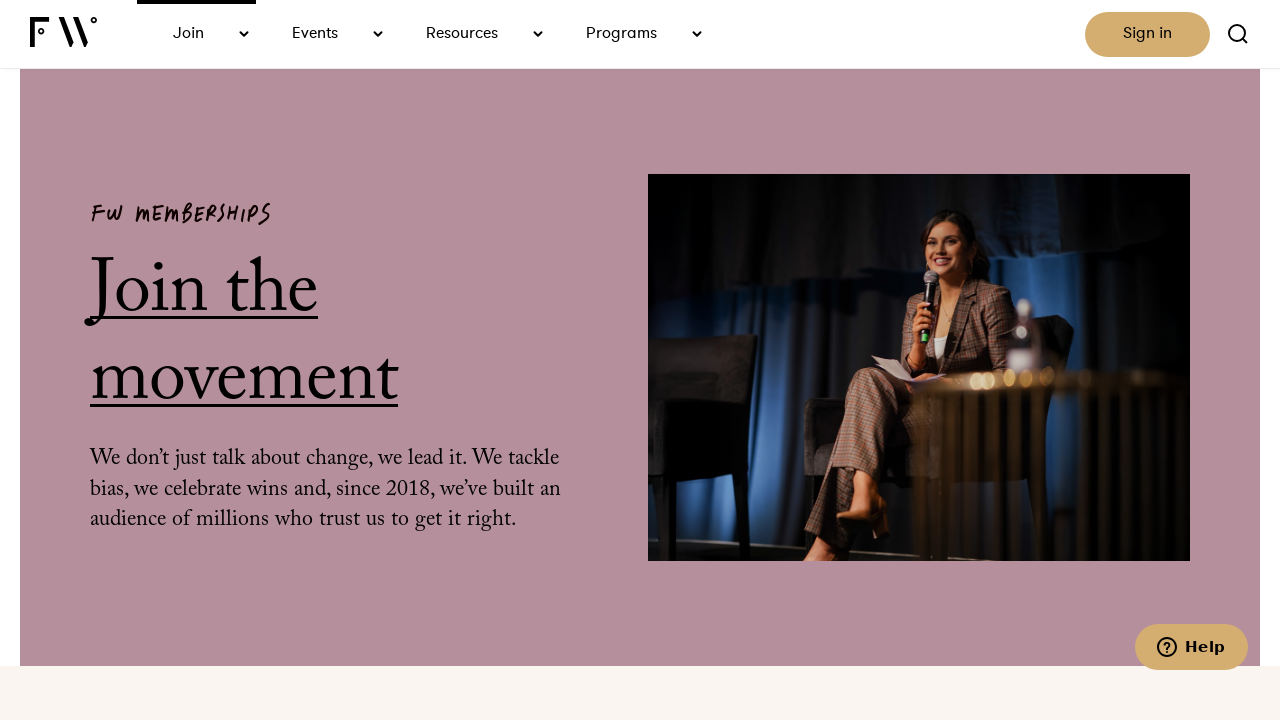

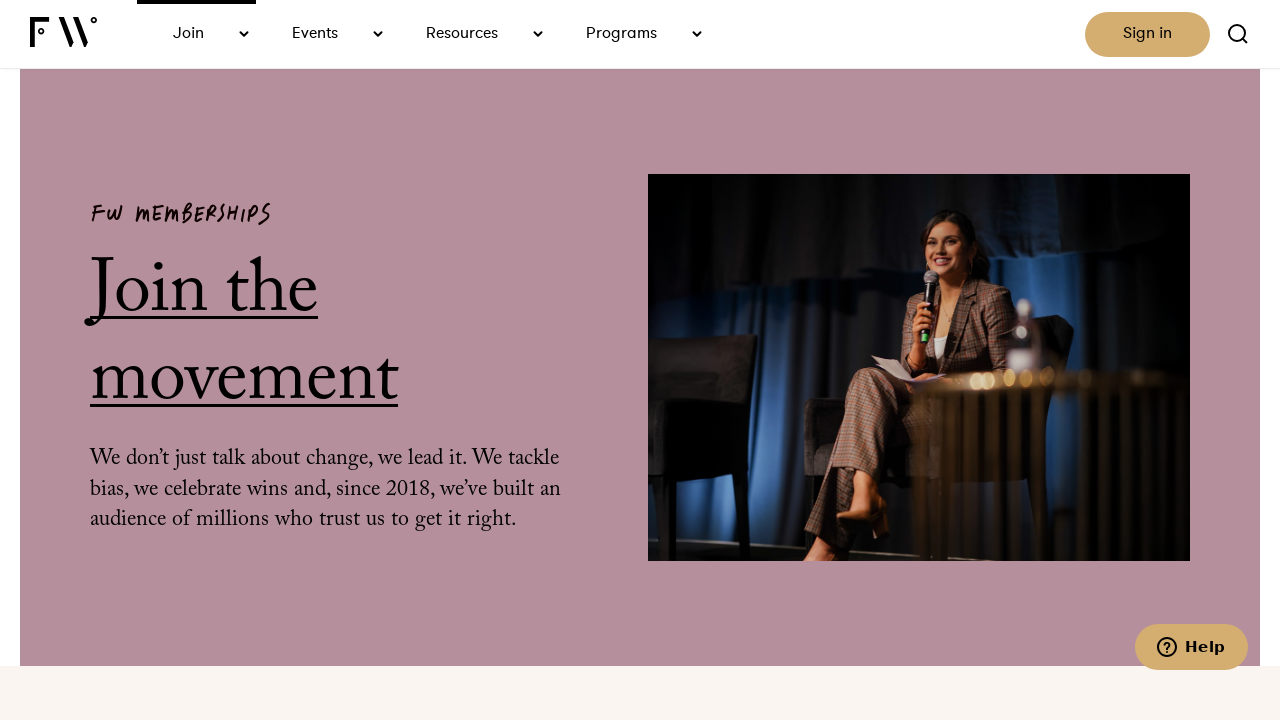